Tests adding a book to the shopping basket by clicking the Add to Basket button on a product page

Starting URL: https://practice.automationtesting.in/product/mastering-javascript/

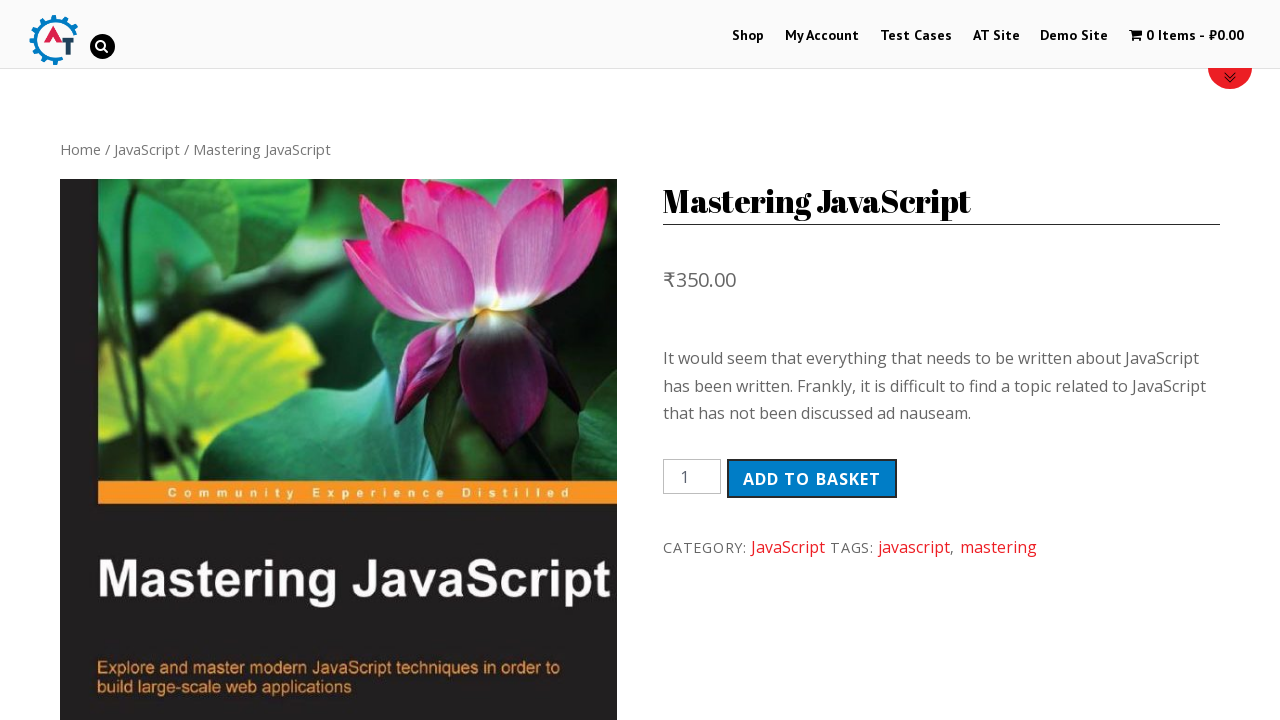

Clicked the Add to Basket button on the product page at (812, 479) on button.single_add_to_cart_button.button.alt
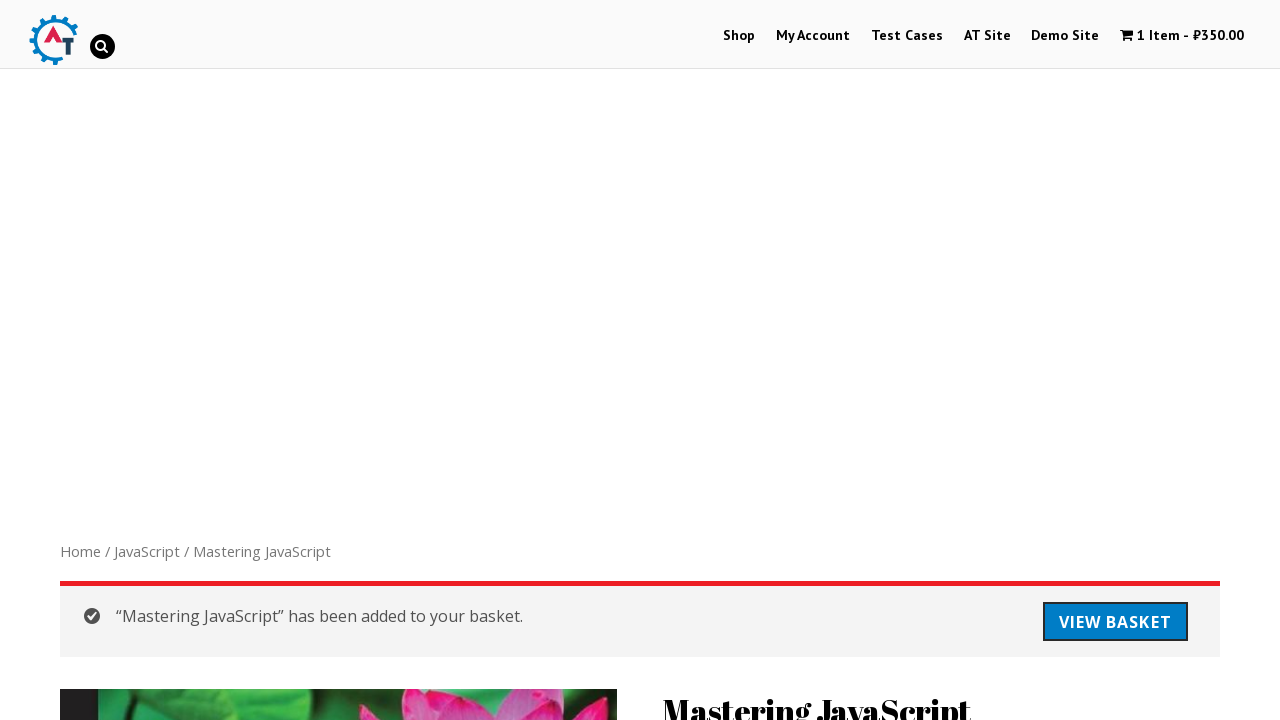

Waited for network activity to complete after adding book to basket
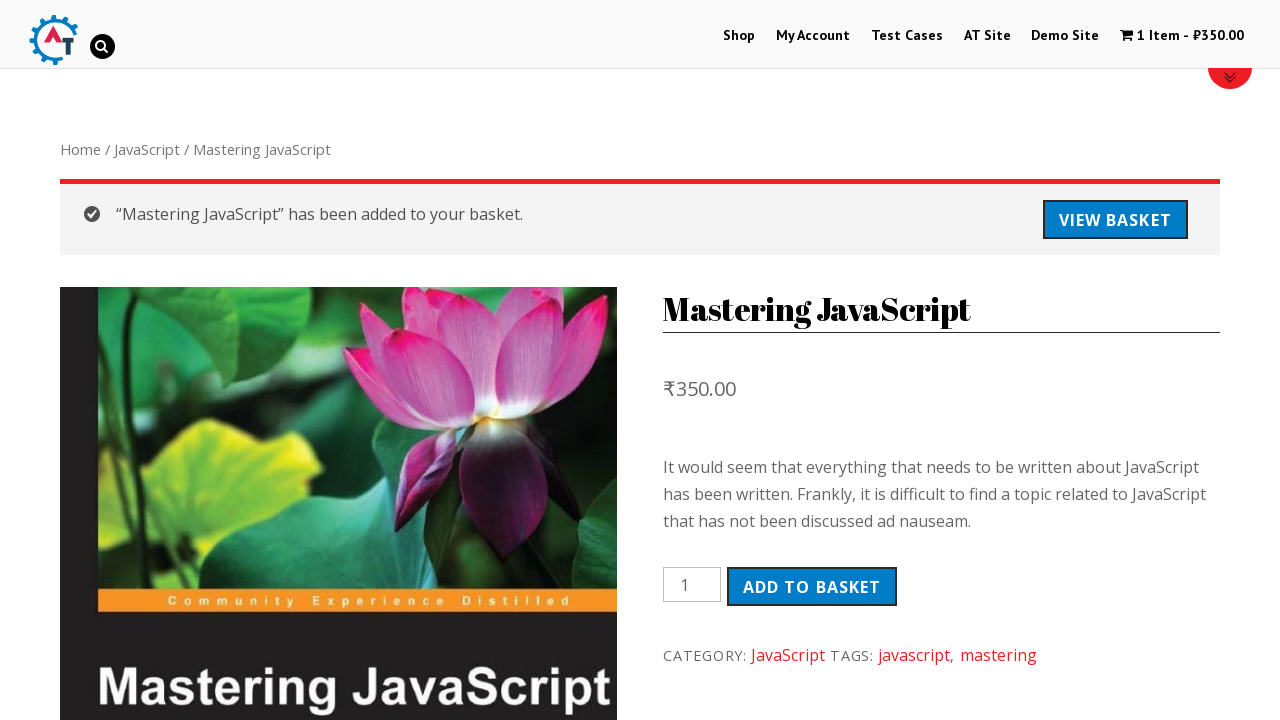

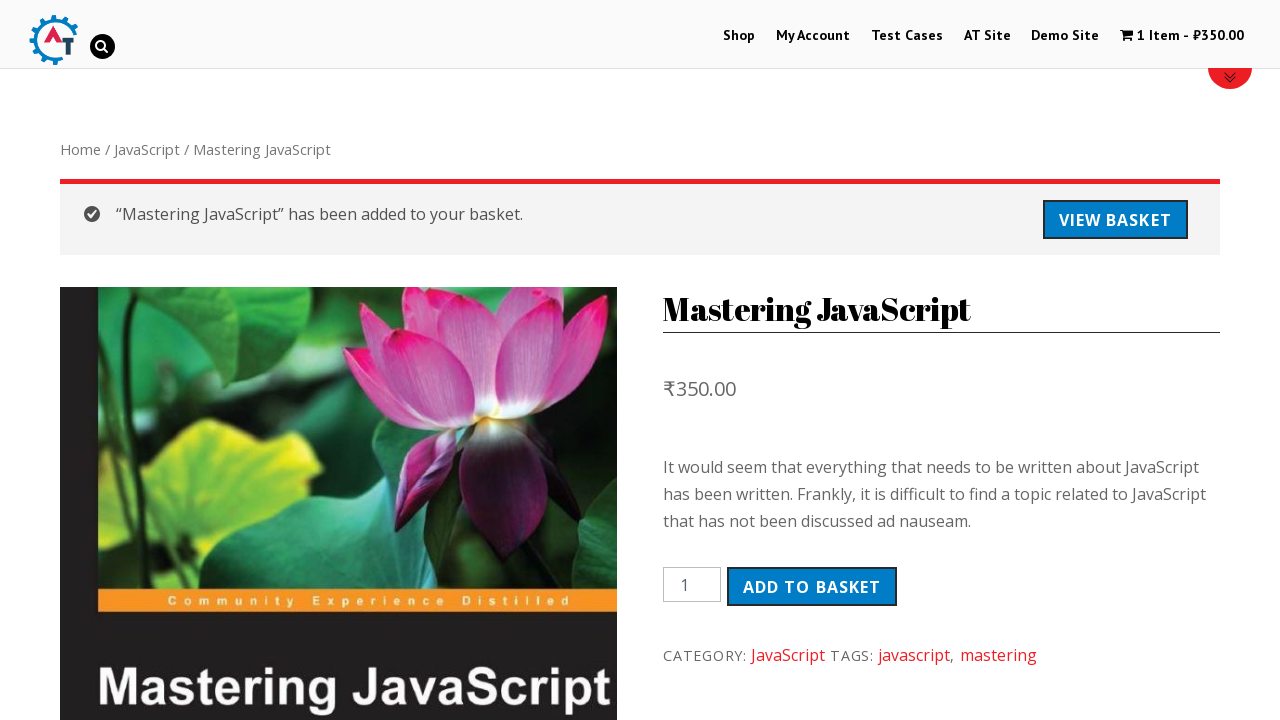